Tests radio button interactions on a practice page including selecting a favorite browser, clicking and unclicking a radio button, identifying default selections, and conditionally selecting an age group.

Starting URL: https://leafground.com/radio.xhtml

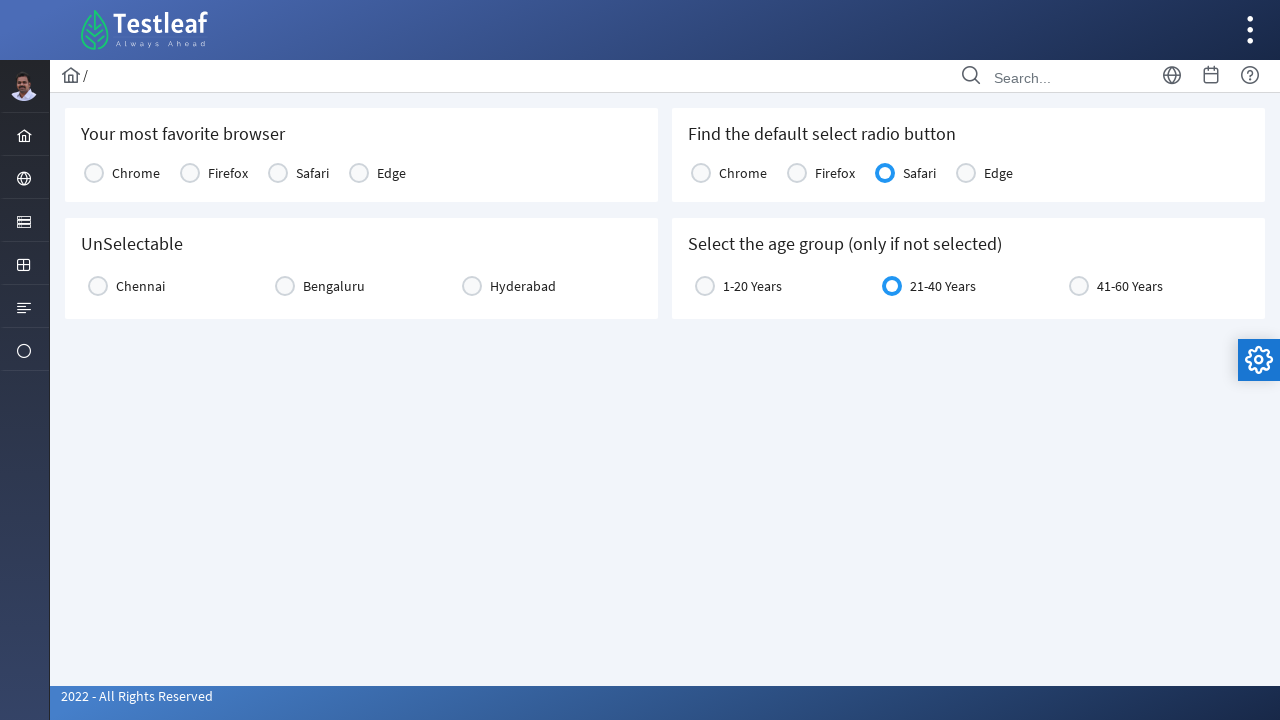

Selected 'Chrome' as the most favorite browser at (94, 173) on xpath=//h5[text()='Your most favorite browser']/parent::div//label[text()='Chrom
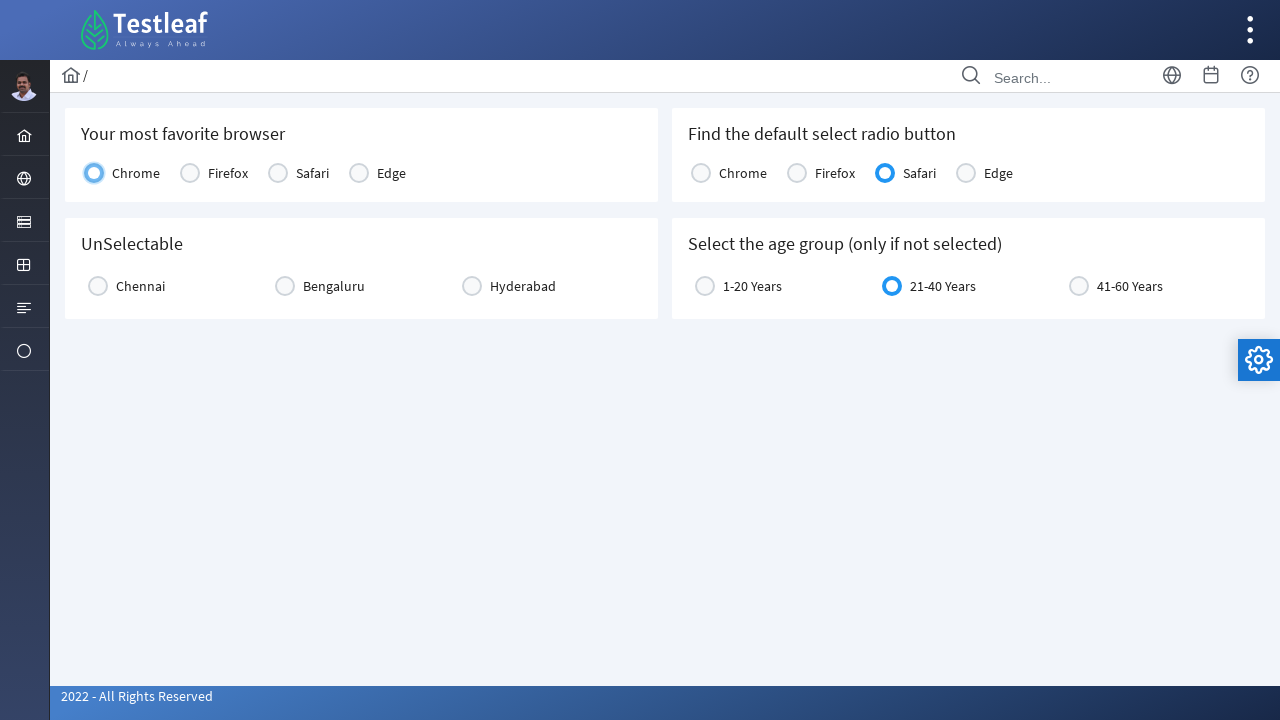

Clicked radio button to select it at (285, 286) on (//div[@class='ui-g-12 ui-md-4'])[2]//div[contains(@class,'ui-radiobutton-box')]
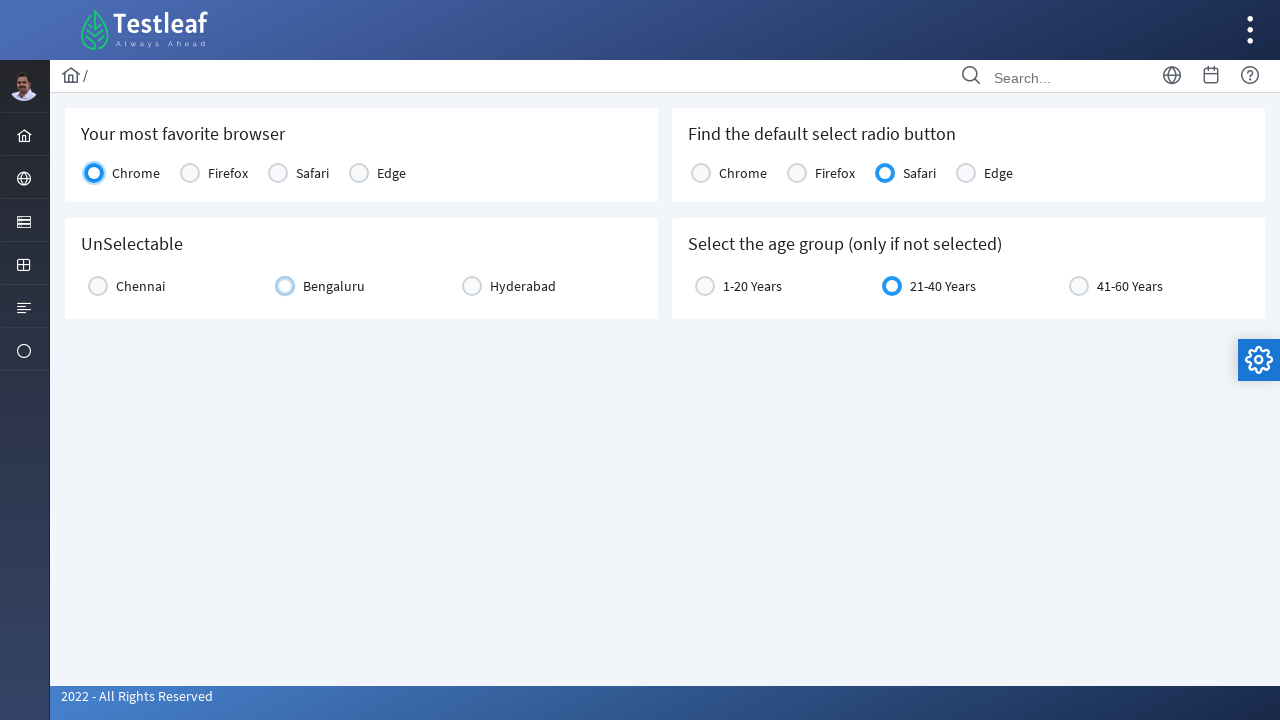

Clicked the active radio button to unselect it at (285, 286) on (//div[@class='ui-g-12 ui-md-4'])[2]//div[contains(@class,'ui-radiobutton-box') 
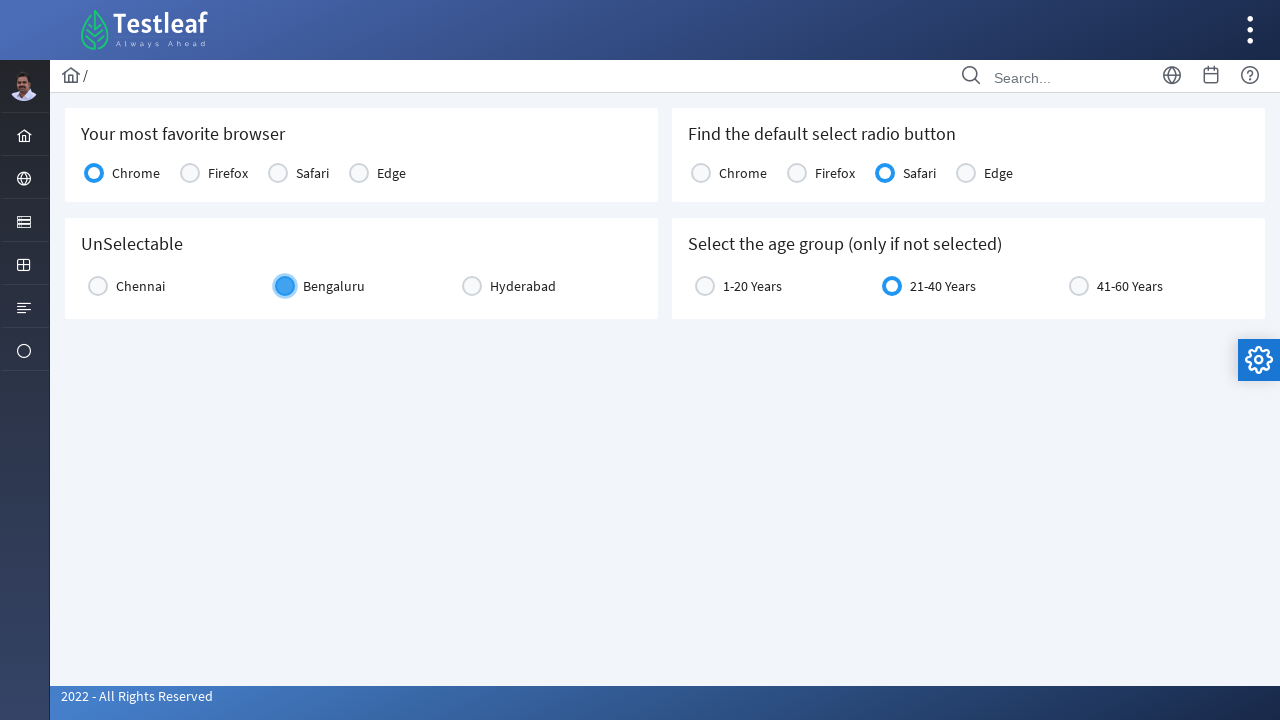

Located default radio button element
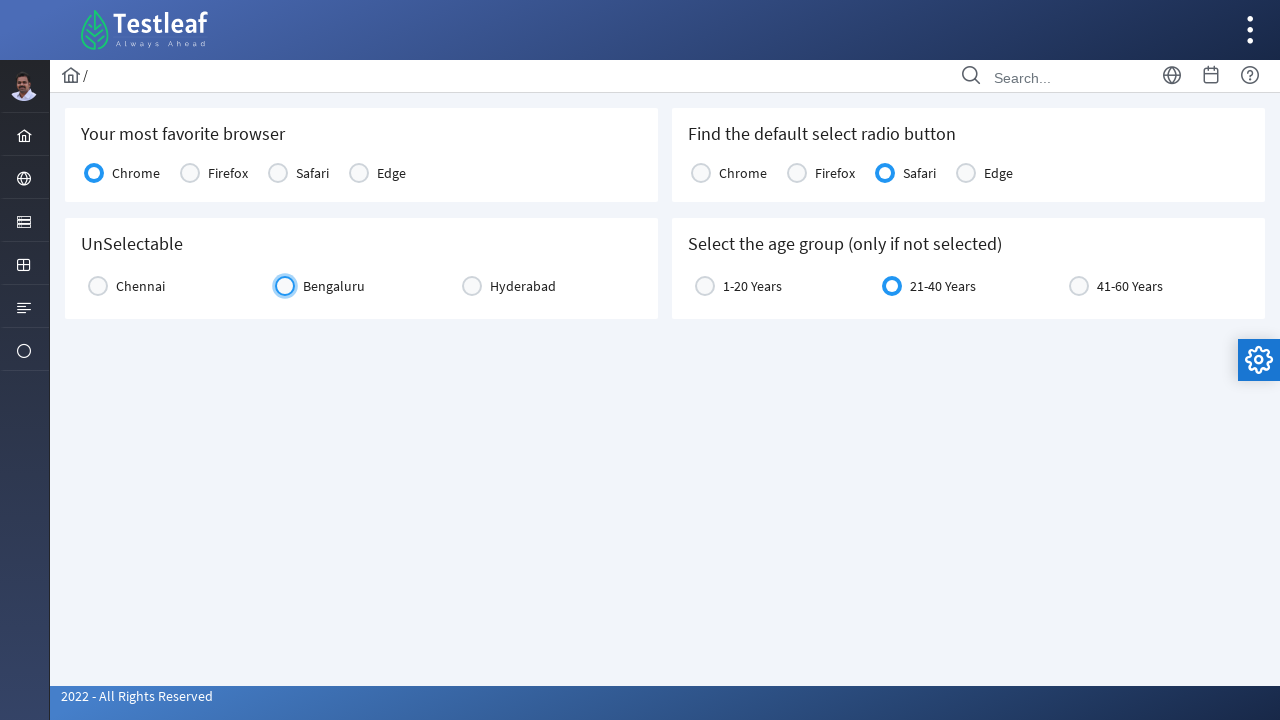

Default radio button found: Safari : browser is selected by default
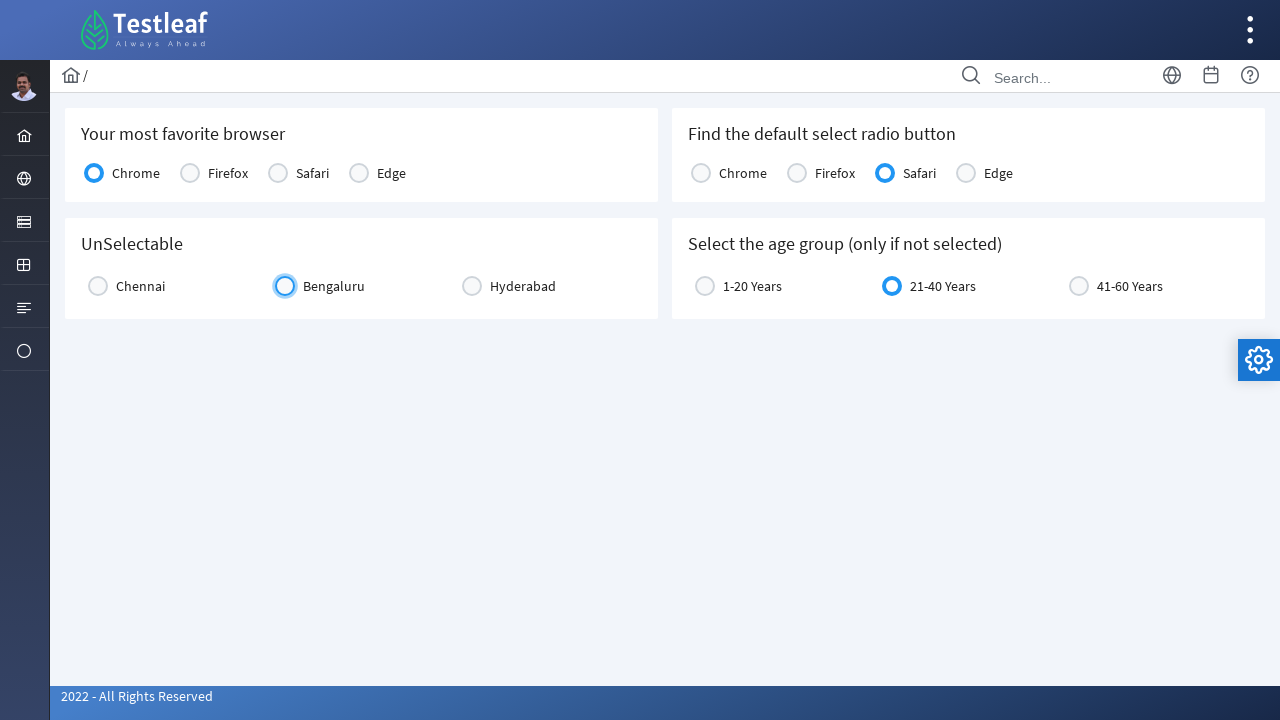

Located age group radio button element
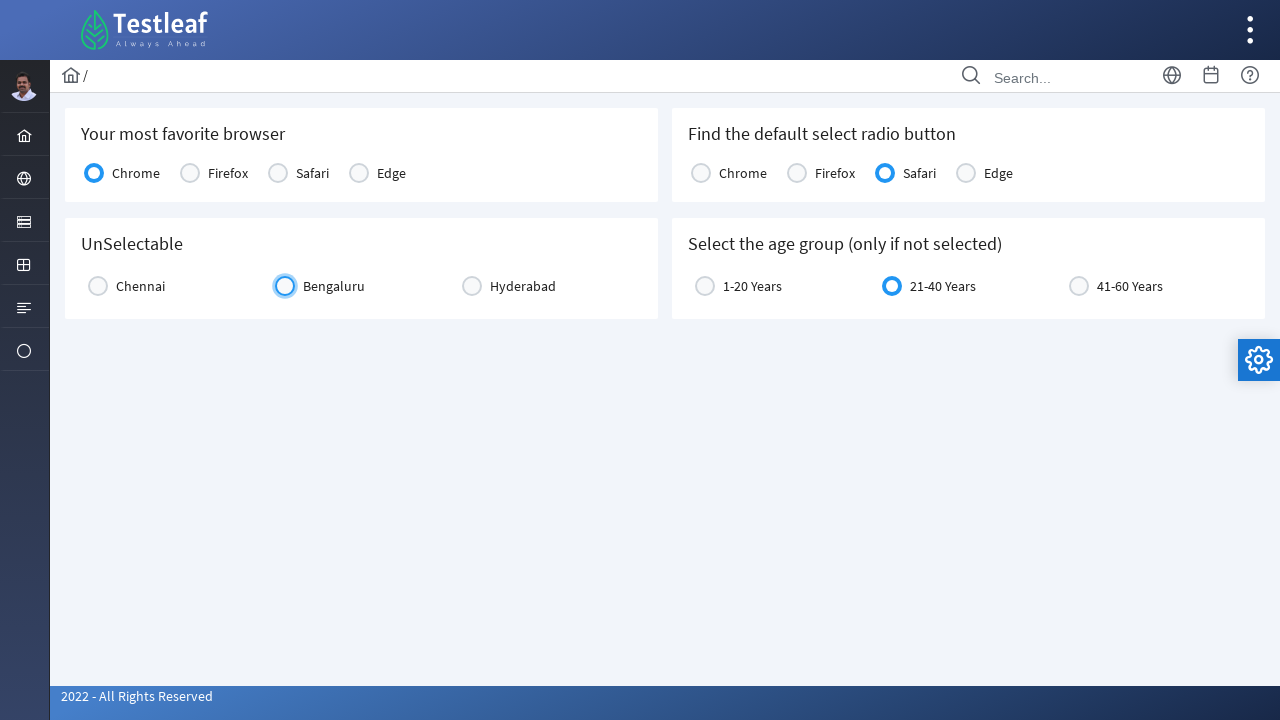

21-40 age group is already selected
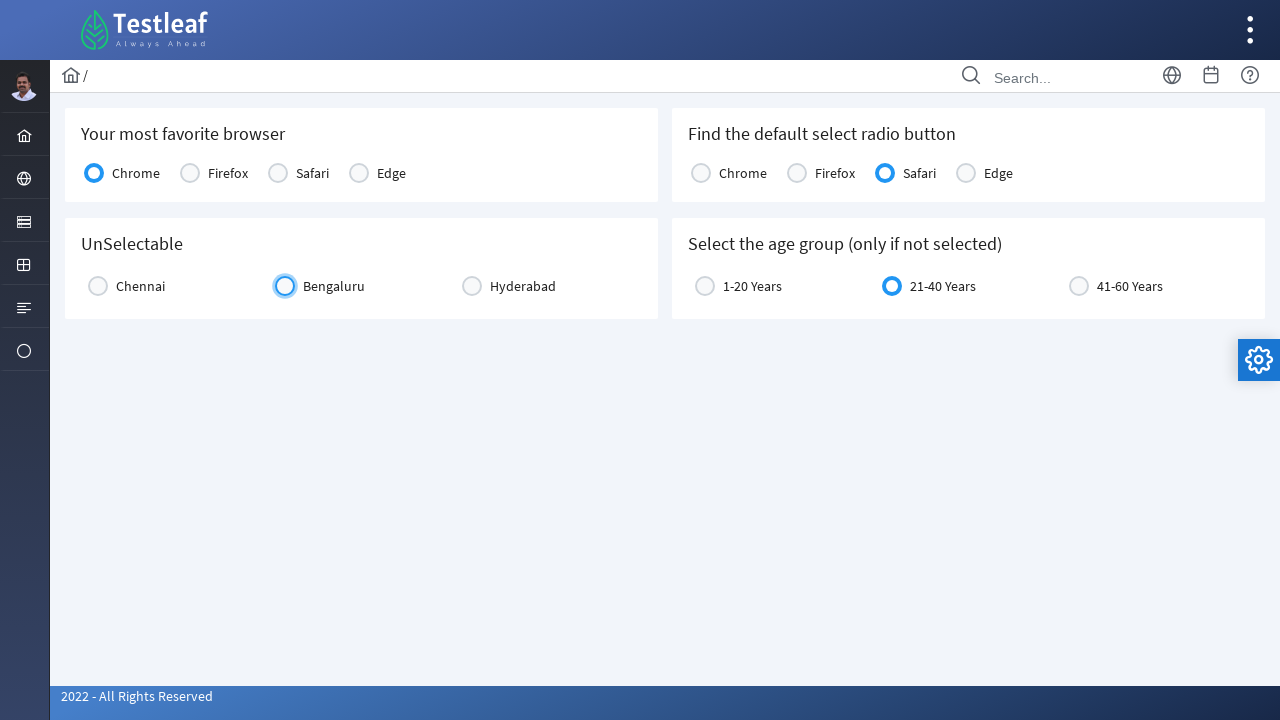

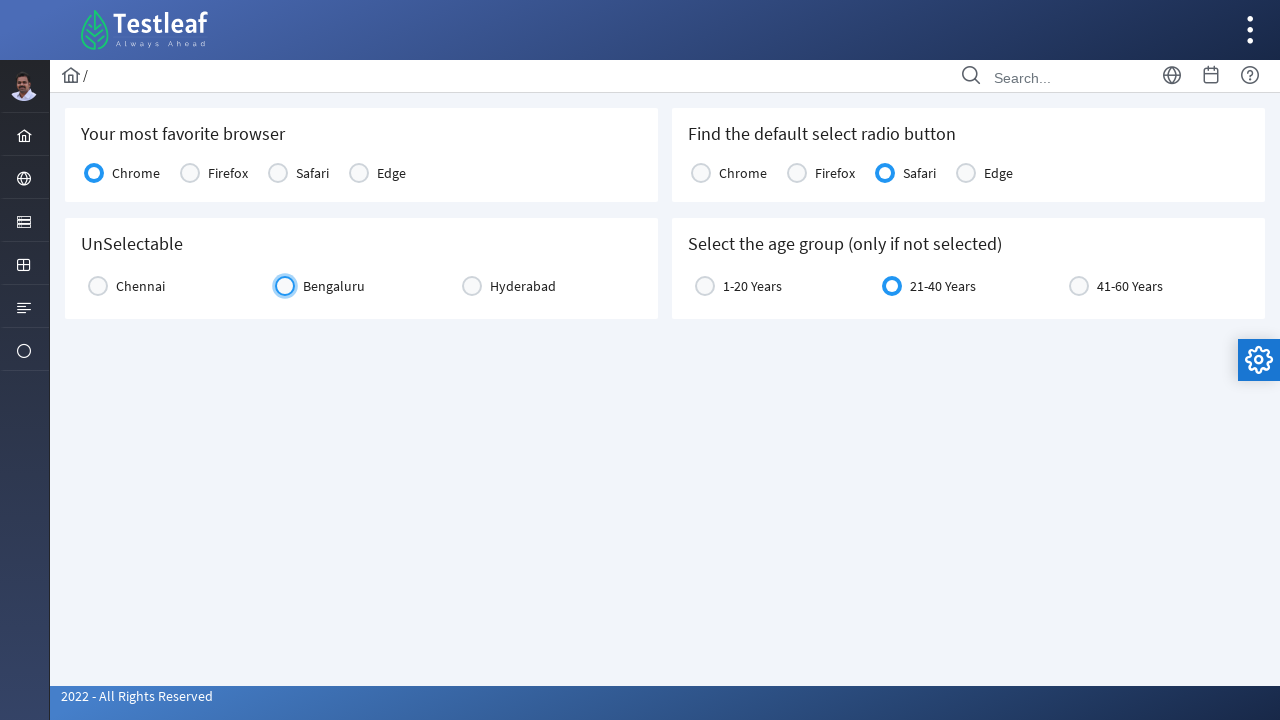